Tests that todo data persists after page reload, including completed state.

Starting URL: https://demo.playwright.dev/todomvc

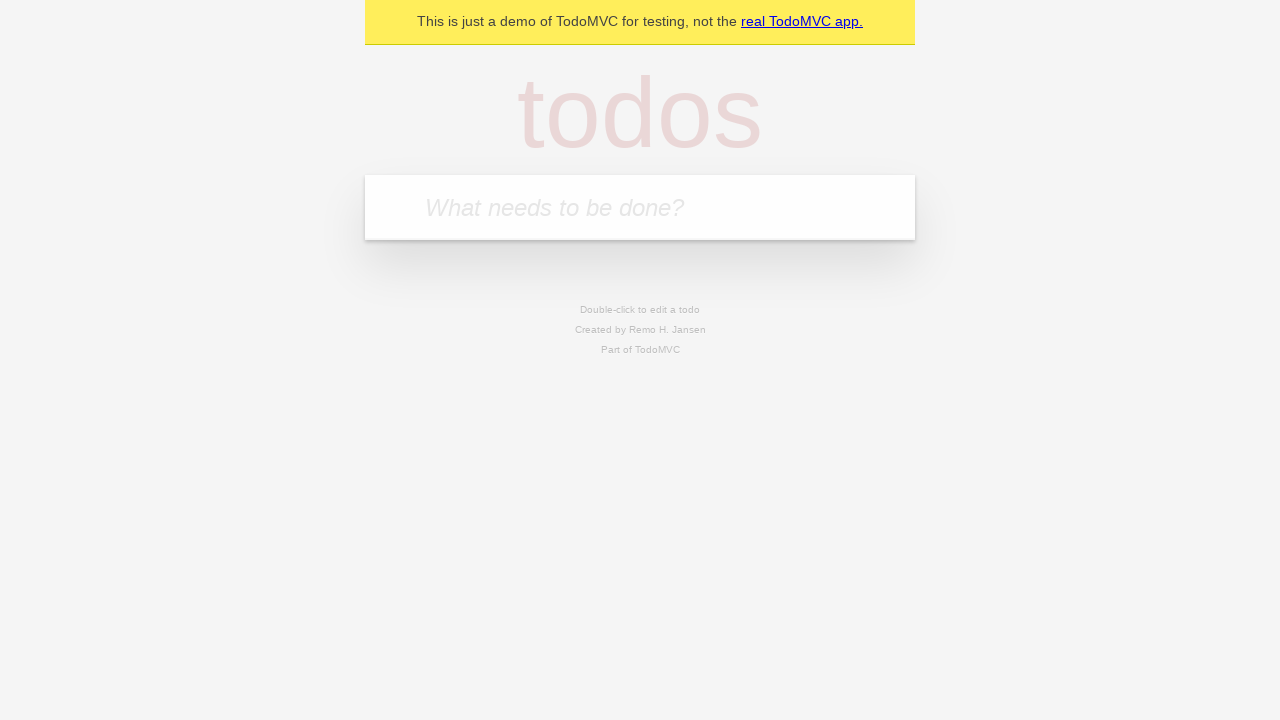

Filled todo input with 'buy some cheese' on internal:attr=[placeholder="What needs to be done?"i]
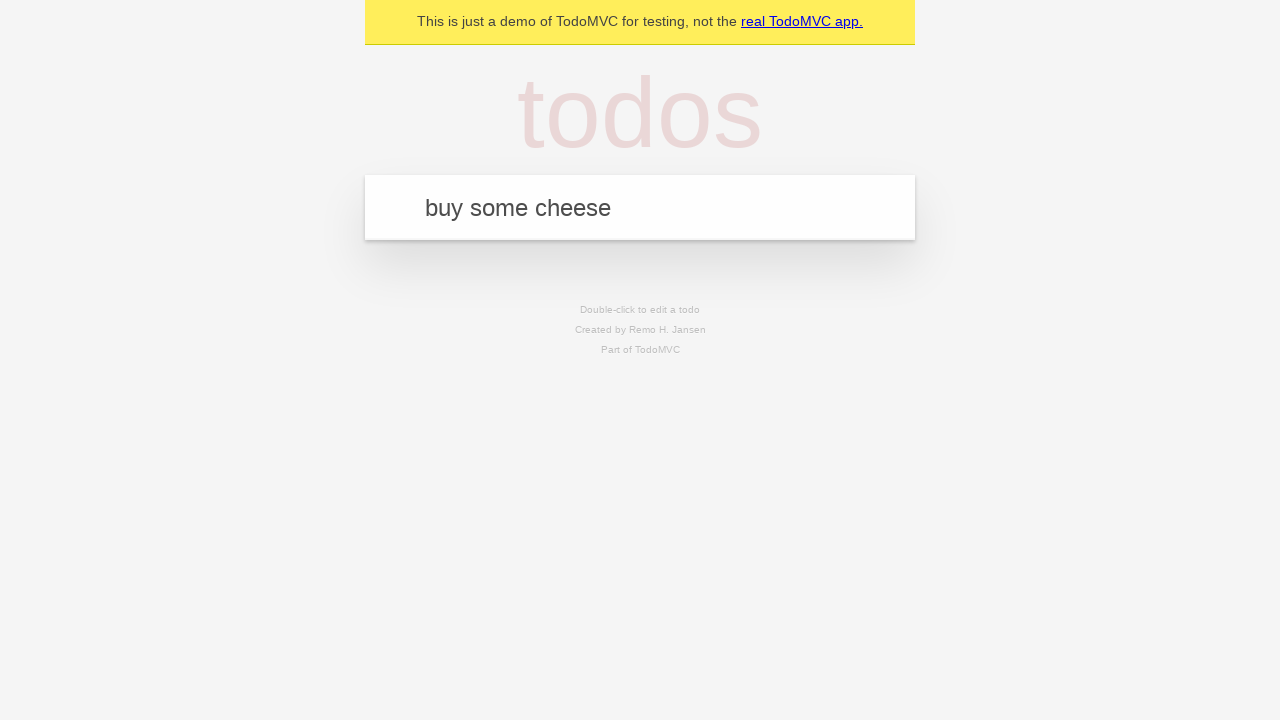

Pressed Enter to create first todo on internal:attr=[placeholder="What needs to be done?"i]
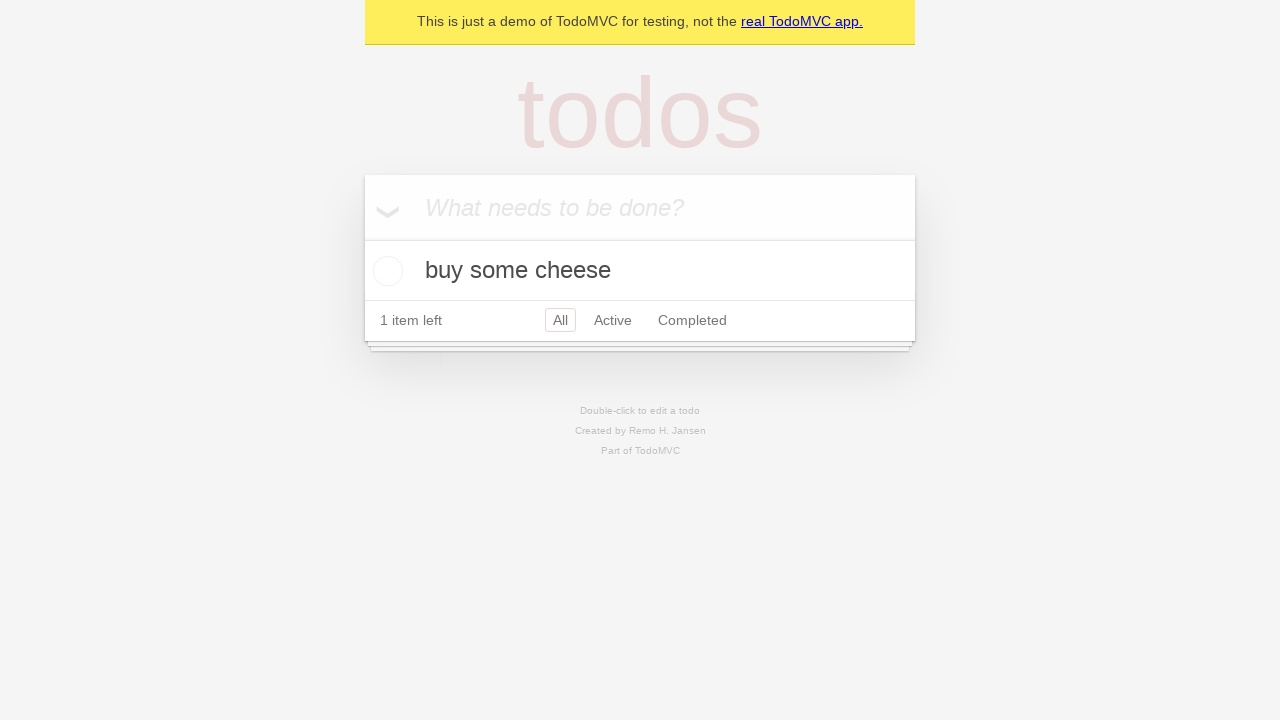

Filled todo input with 'feed the cat' on internal:attr=[placeholder="What needs to be done?"i]
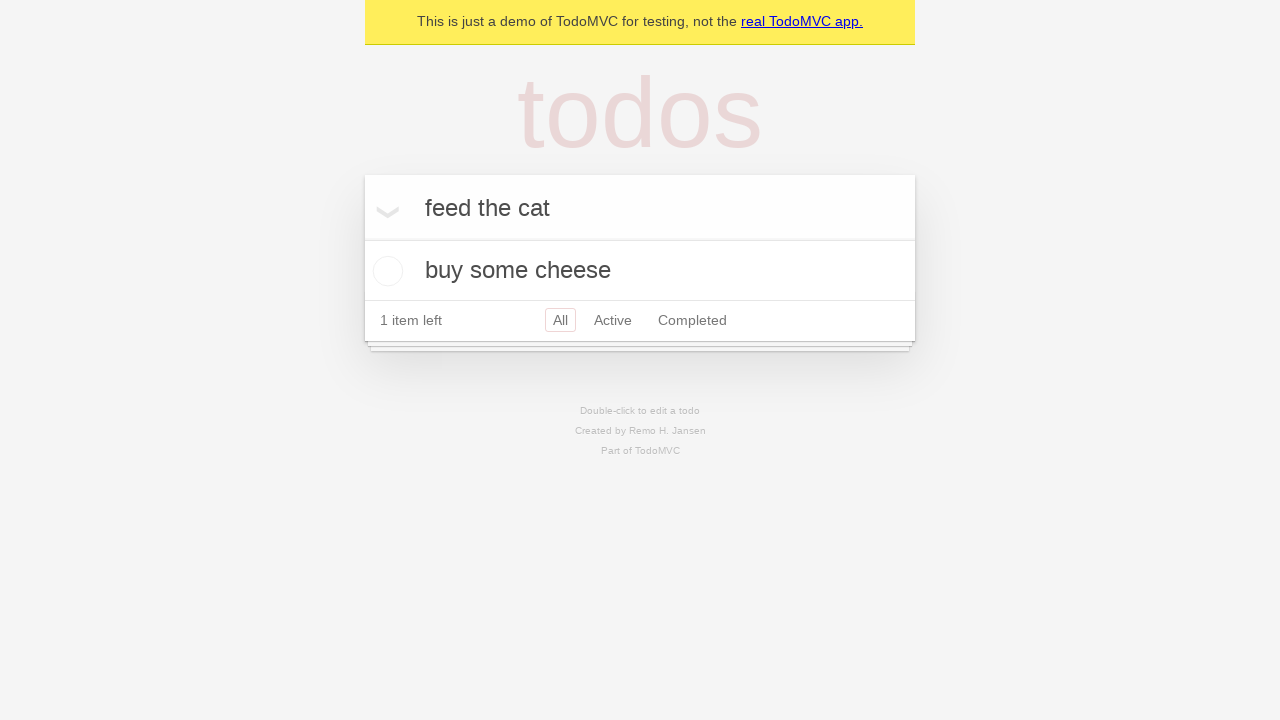

Pressed Enter to create second todo on internal:attr=[placeholder="What needs to be done?"i]
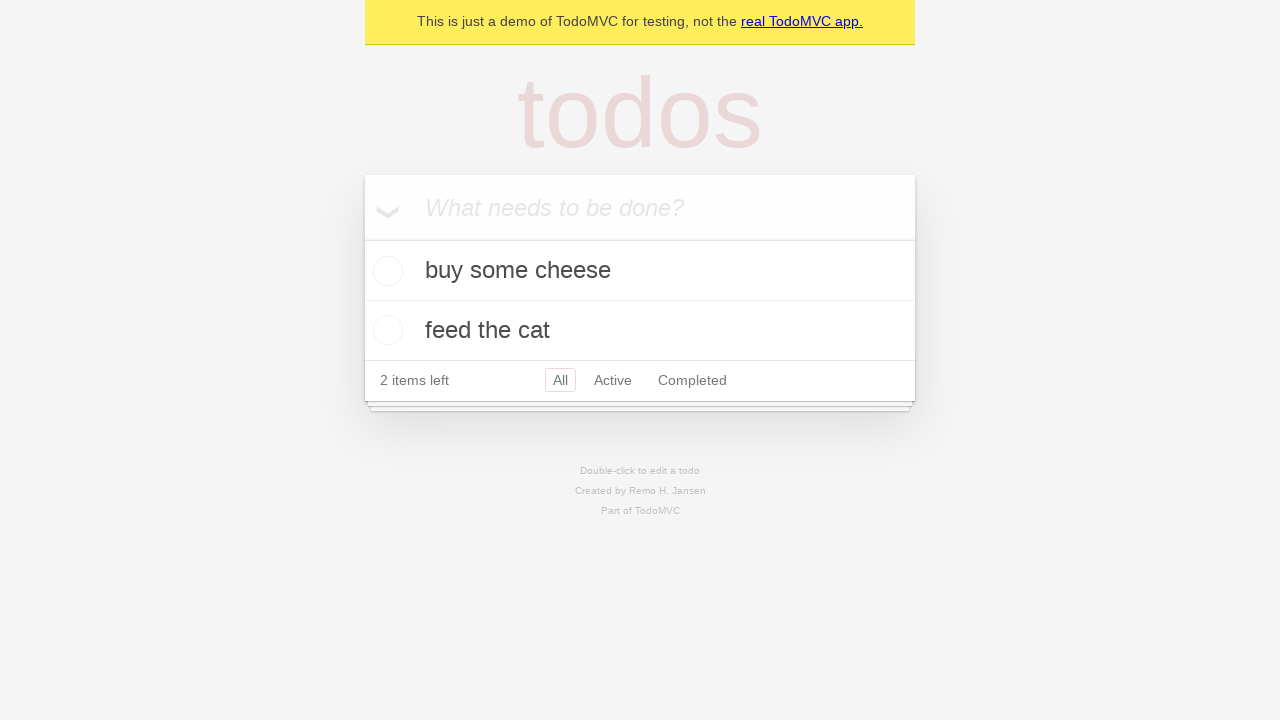

Checked the first todo item at (385, 271) on internal:testid=[data-testid="todo-item"s] >> nth=0 >> internal:role=checkbox
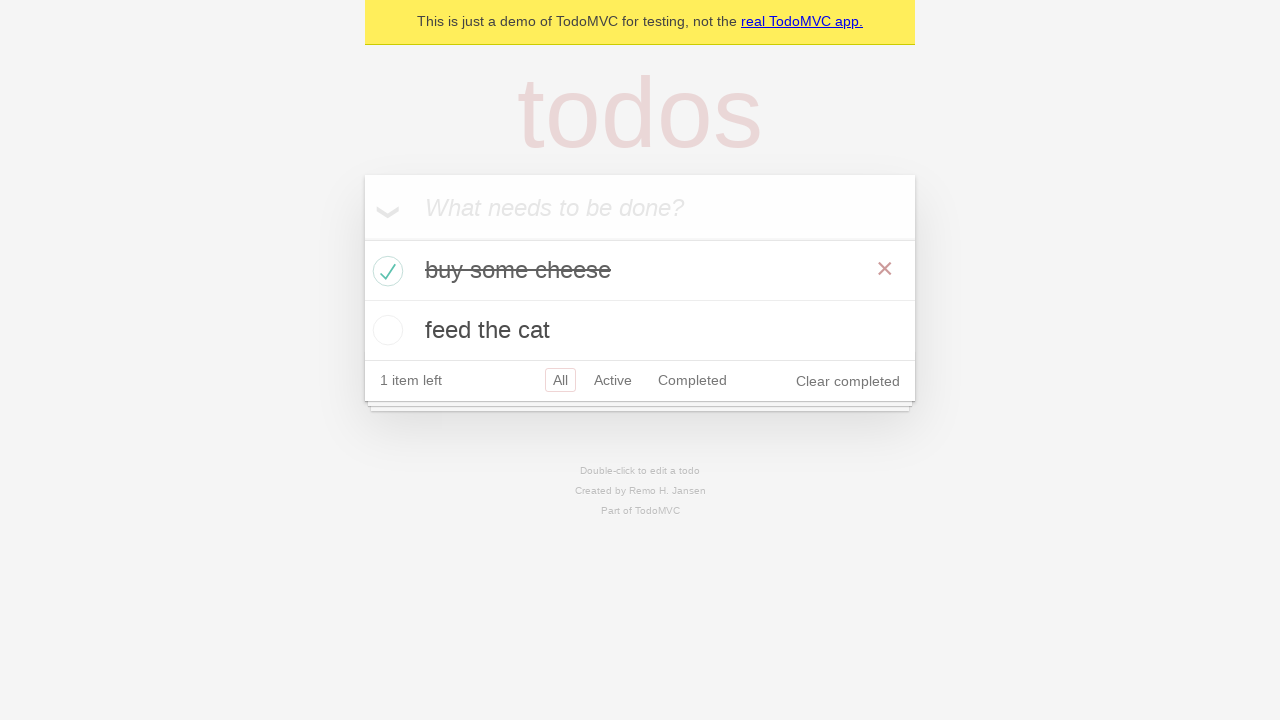

Reloaded the page
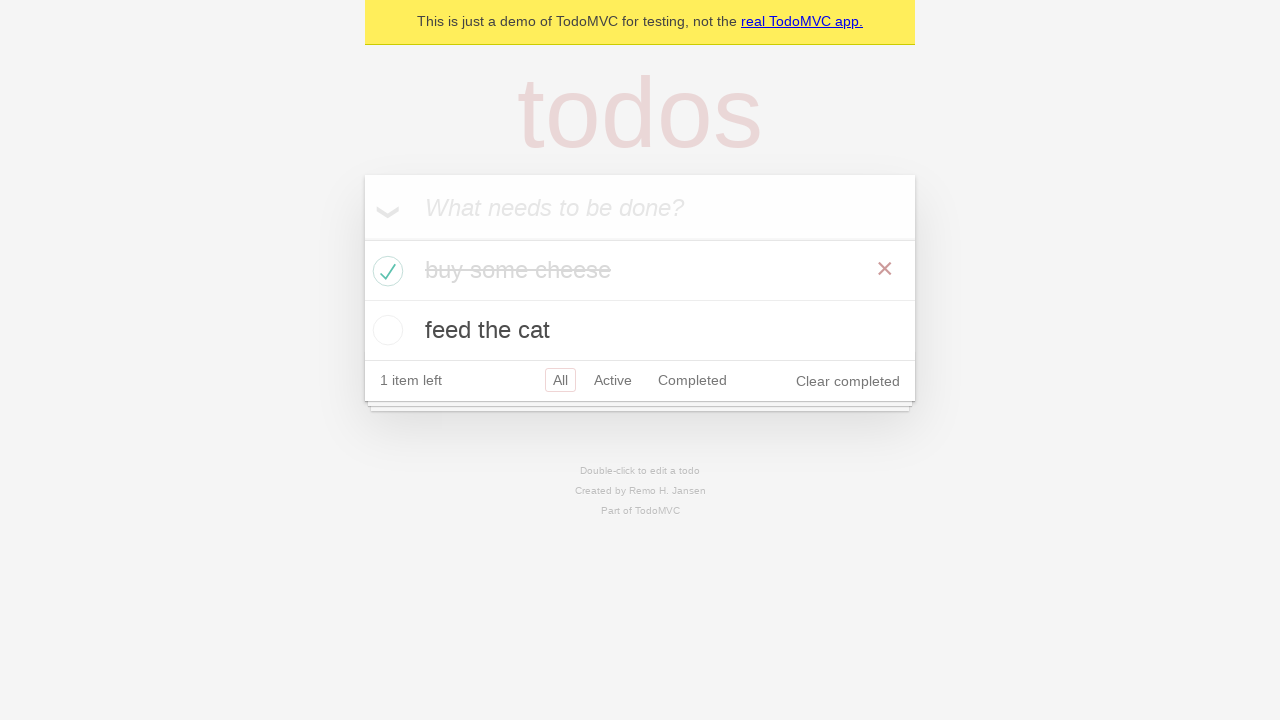

Verified todos persisted after page reload
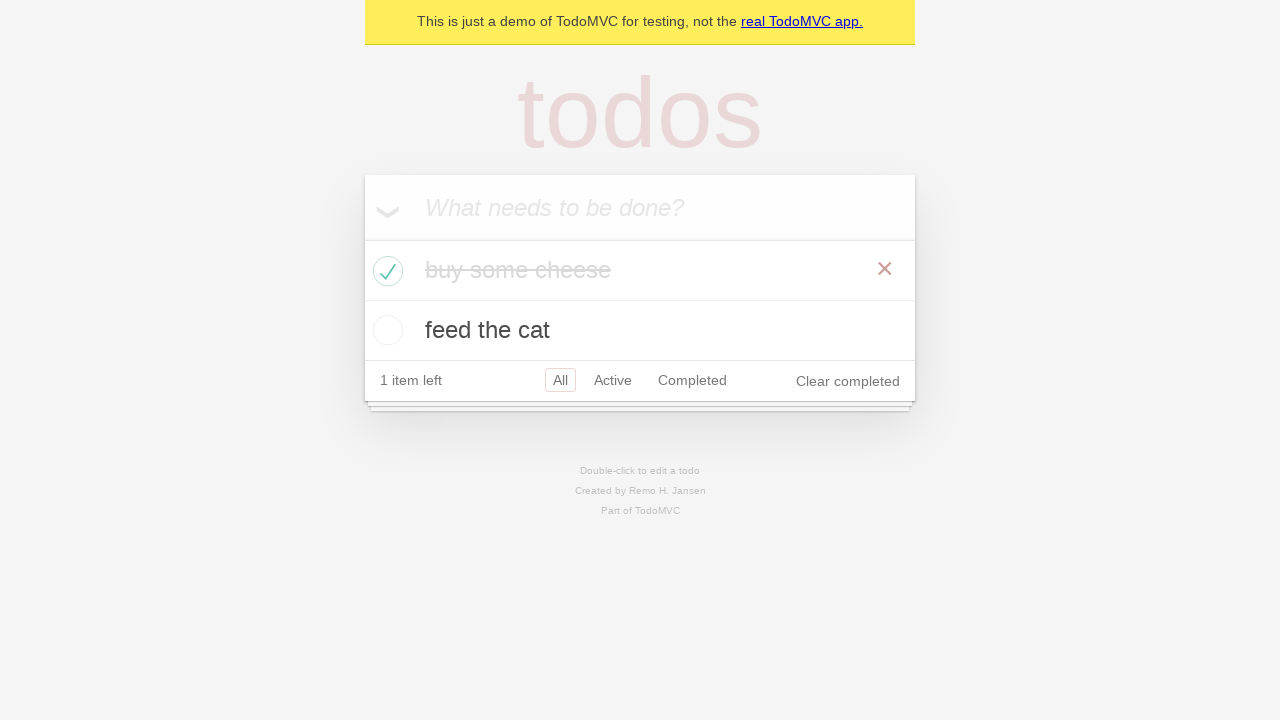

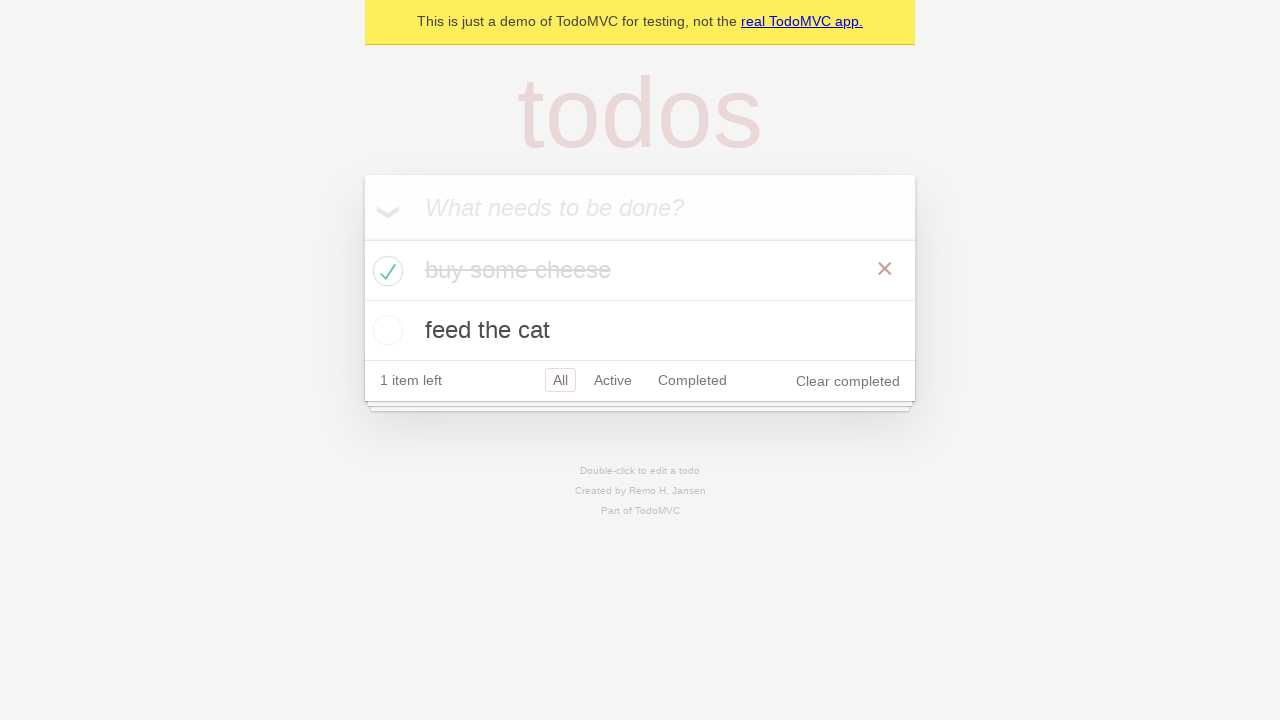